Tests window handle functionality by opening the SAP demo page, then opening a new window to webdriver.io, and verifying that the window handles are different

Starting URL: https://sapui5.hana.ondemand.com/1.99.0/test-resources/sap/m/demokit/cart/webapp/index.html#/categories

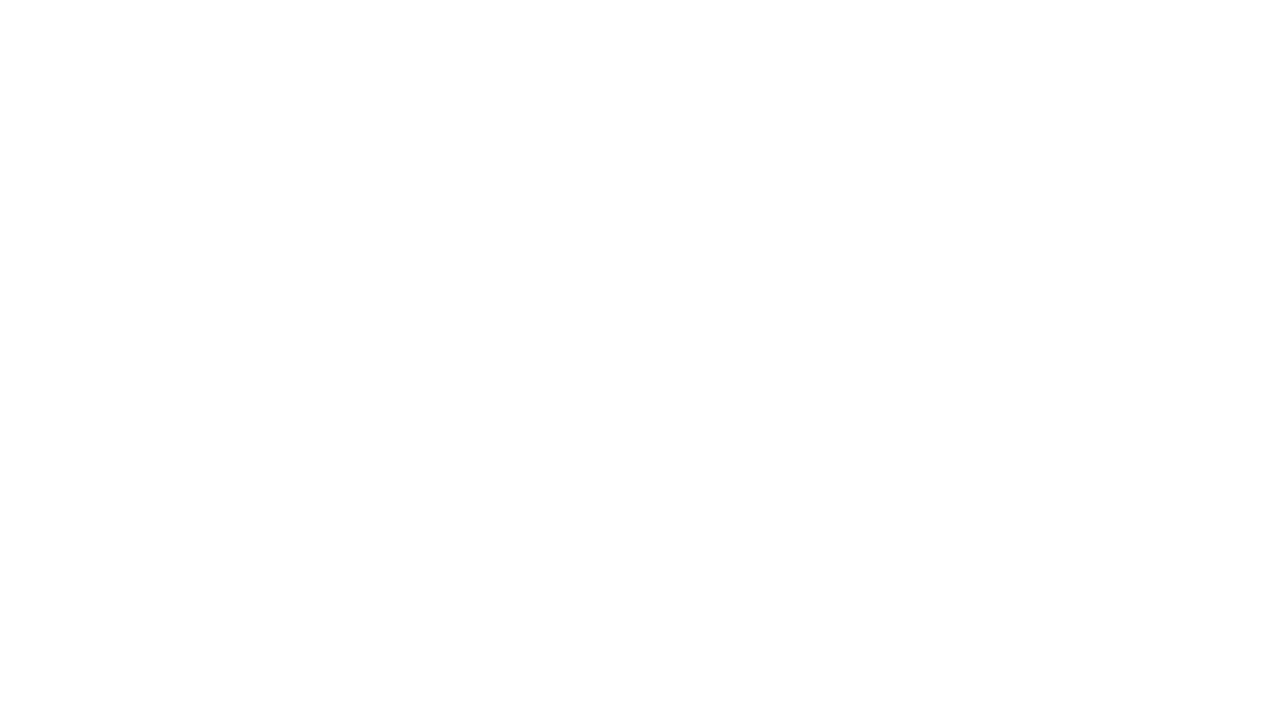

SAP demo page loaded and DOM content ready
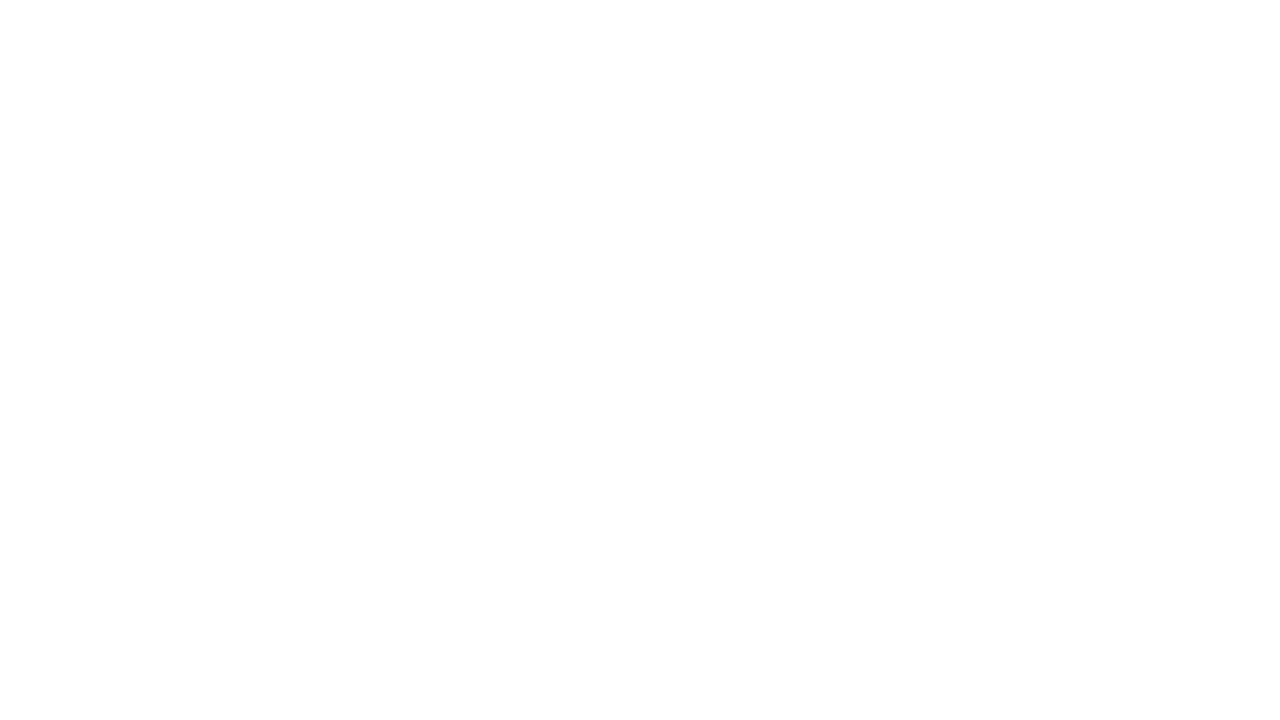

Stored reference to first page (SAP demo)
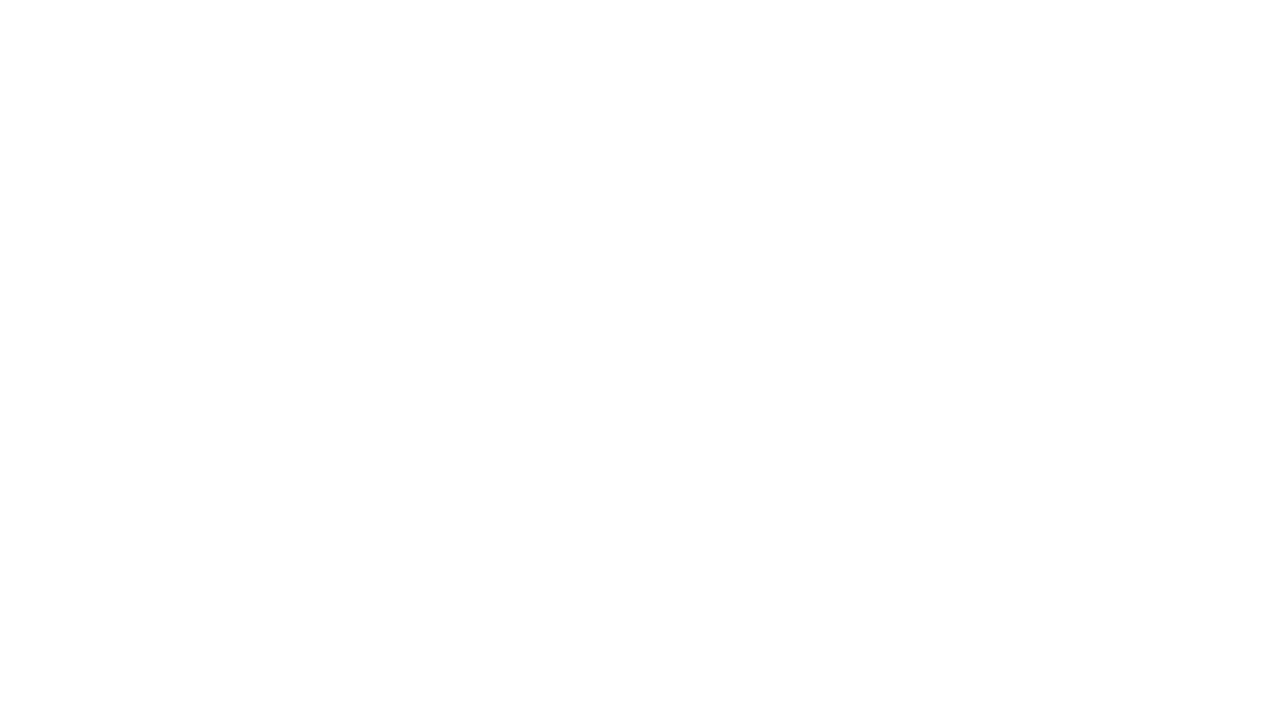

Opened new window/tab in browser context
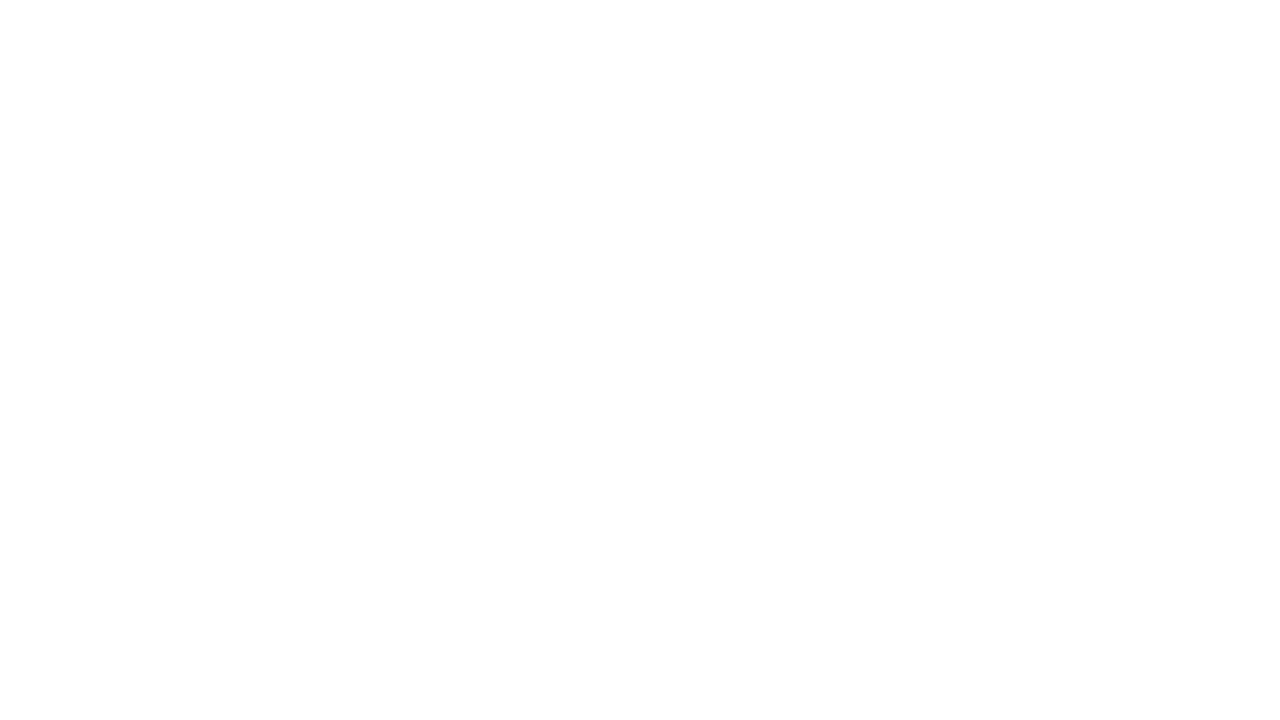

Navigated new window to webdriver.io
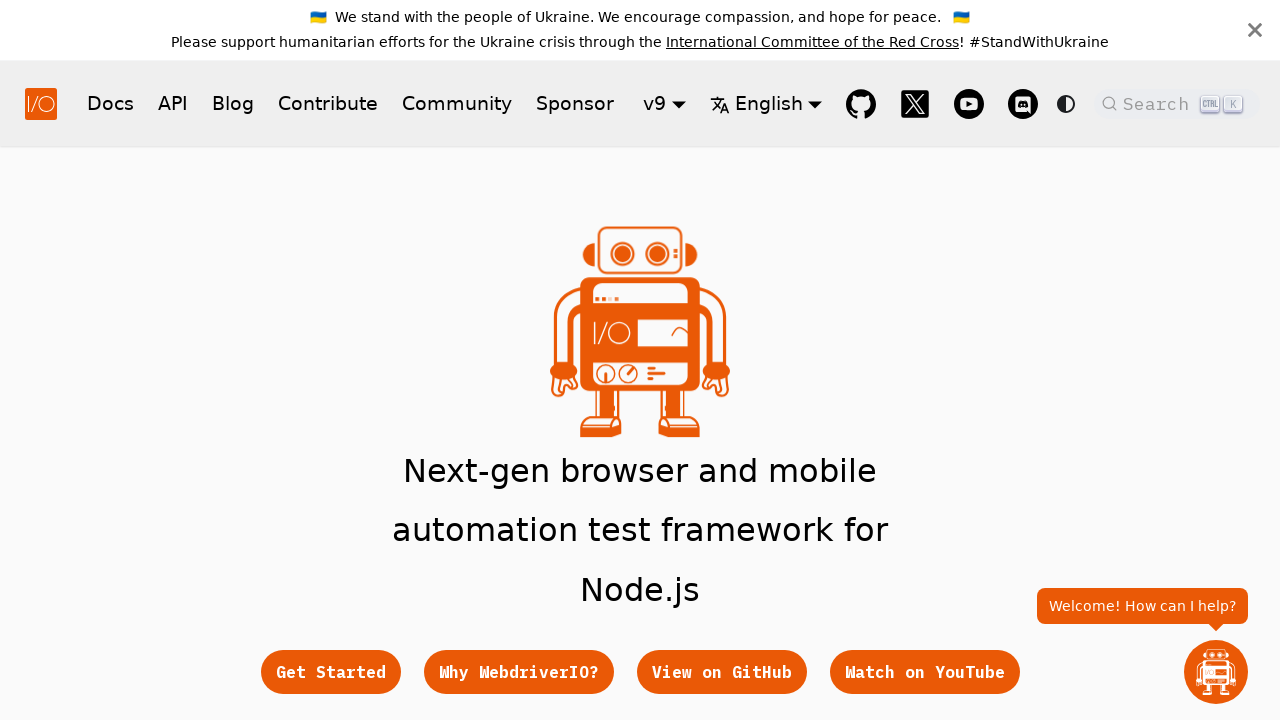

webdriver.io page loaded and DOM content ready
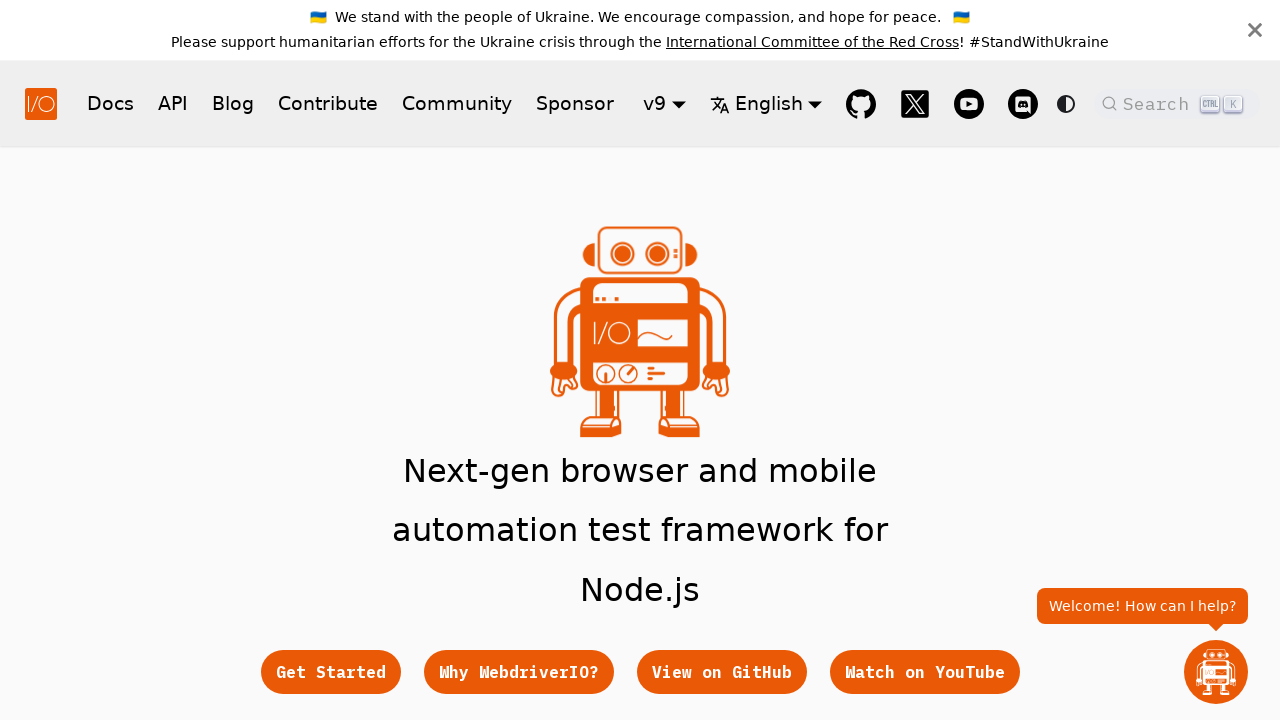

Retrieved list of all open pages from context
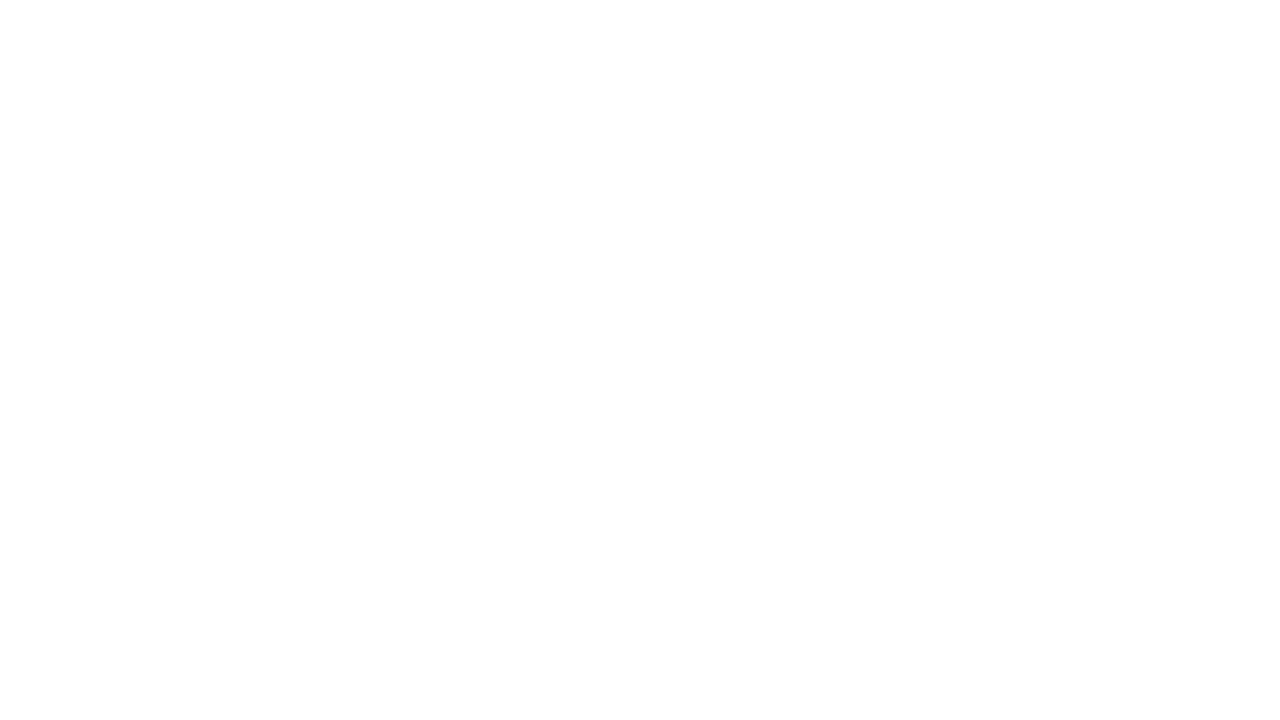

Verified that at least 2 pages are open
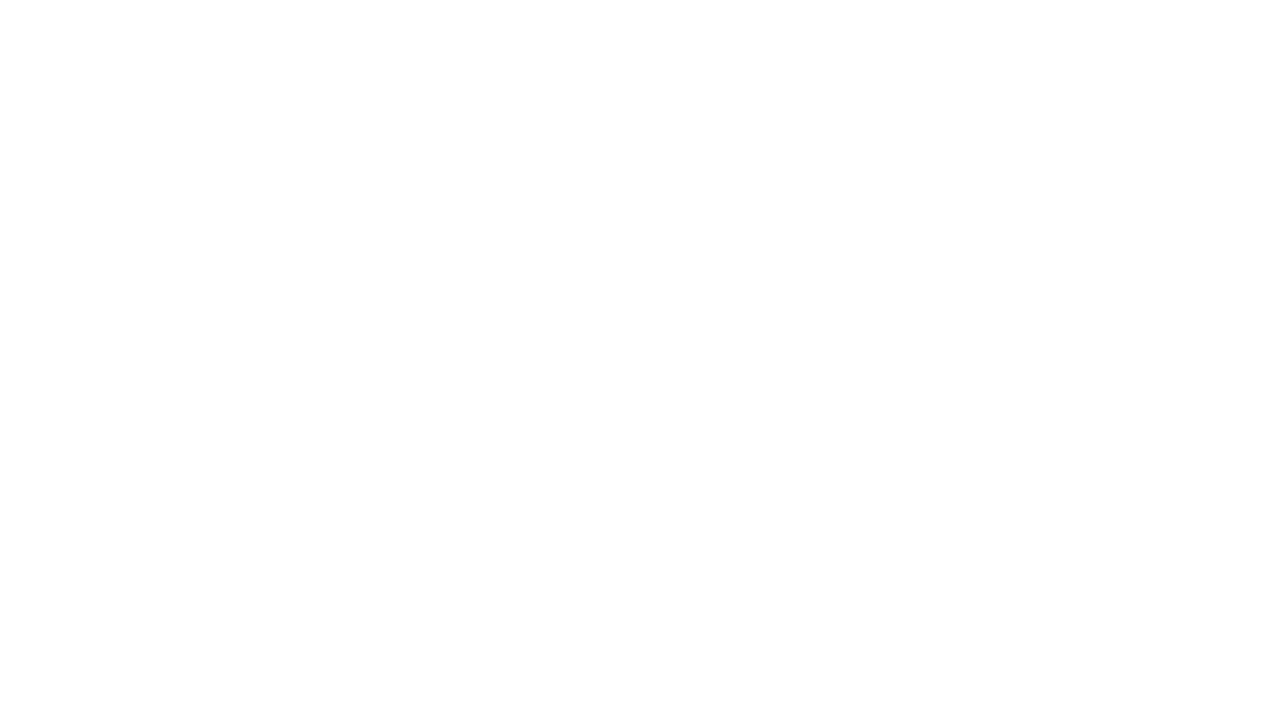

Verified that first page and new page have different window handles
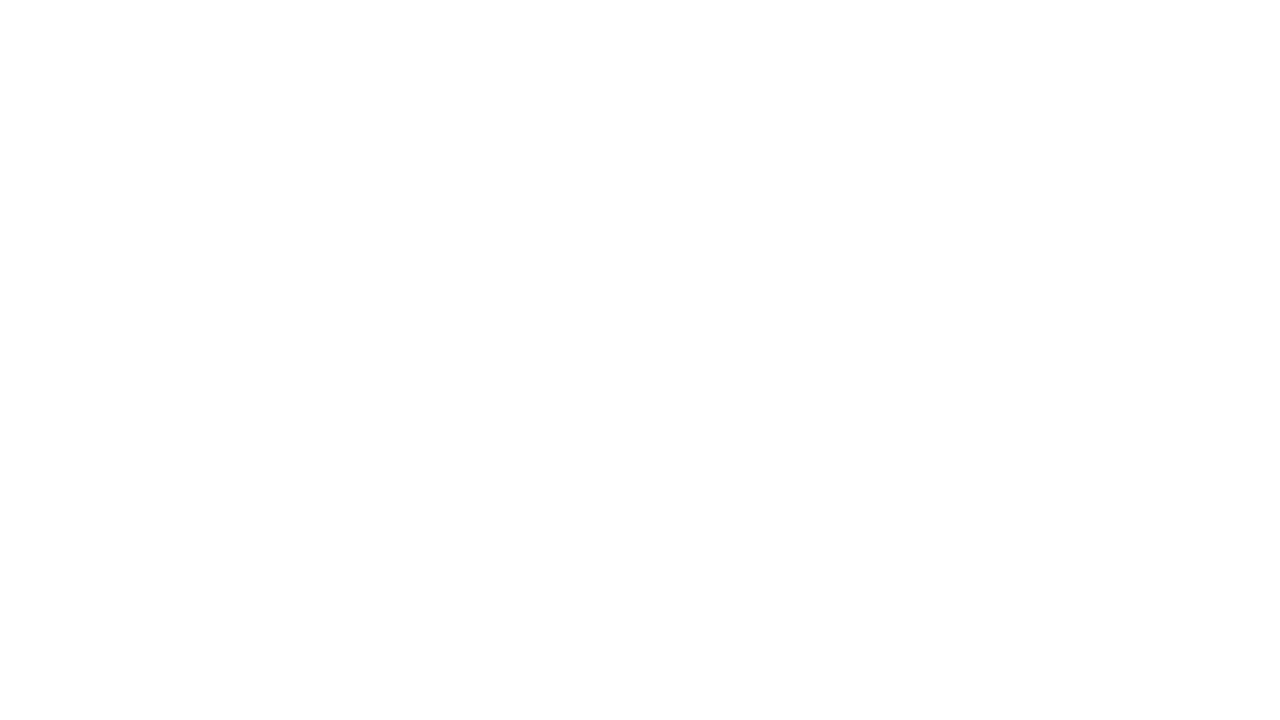

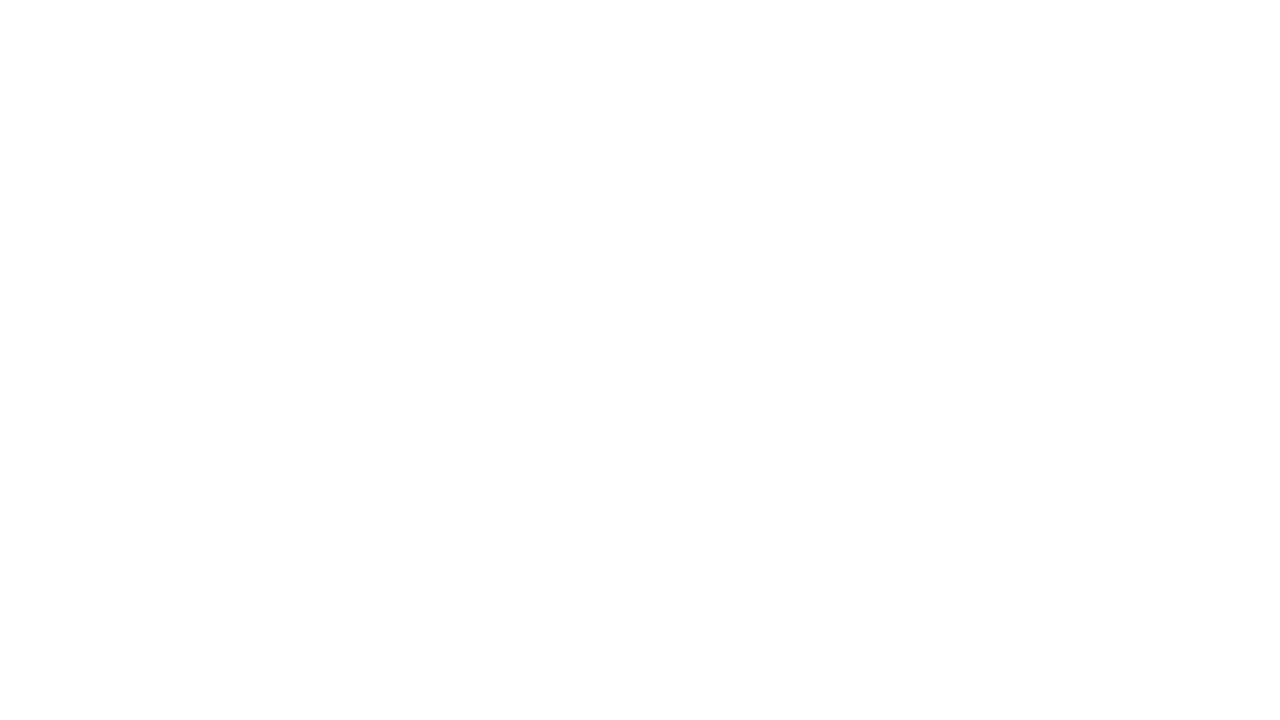